Verifies that key elements on the OrangeHRM login page can be located using various selector strategies (XPath, CSS selectors, and link text). The test finds username field, password field, forgot password link, and logo image without performing actual login.

Starting URL: https://opensource-demo.orangehrmlive.com/

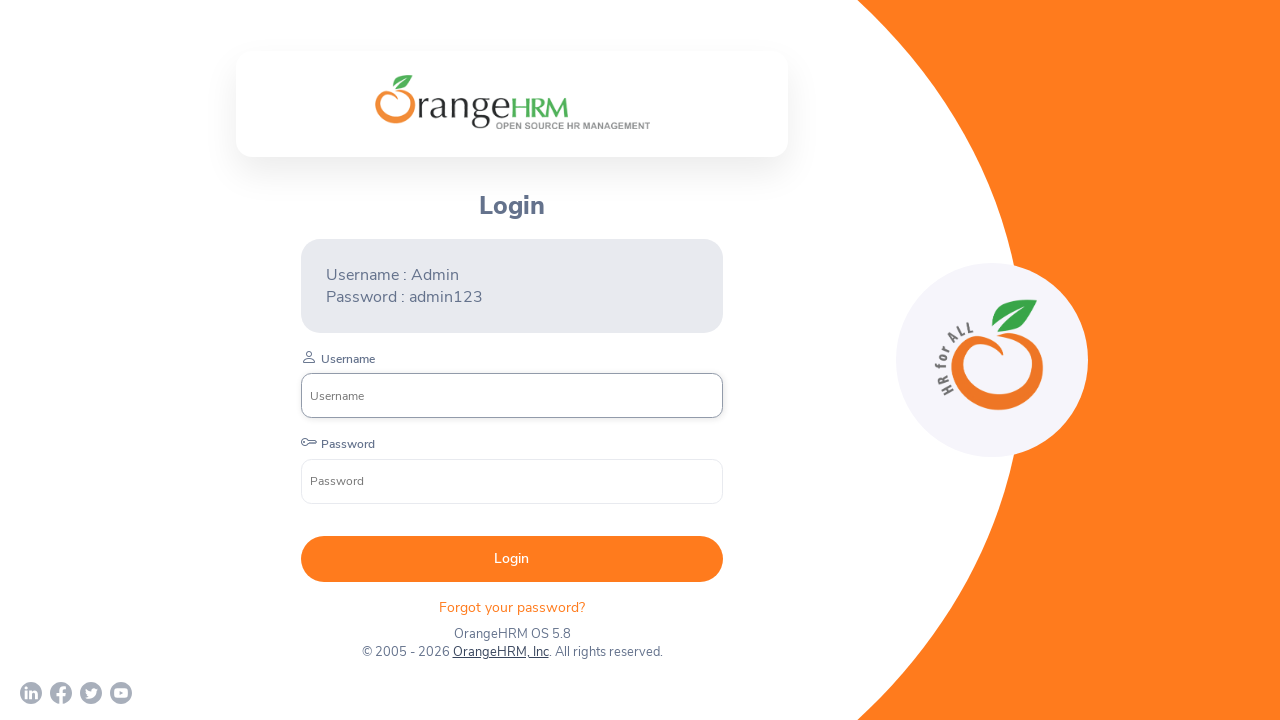

Waited 3 seconds for OrangeHRM login page to fully load
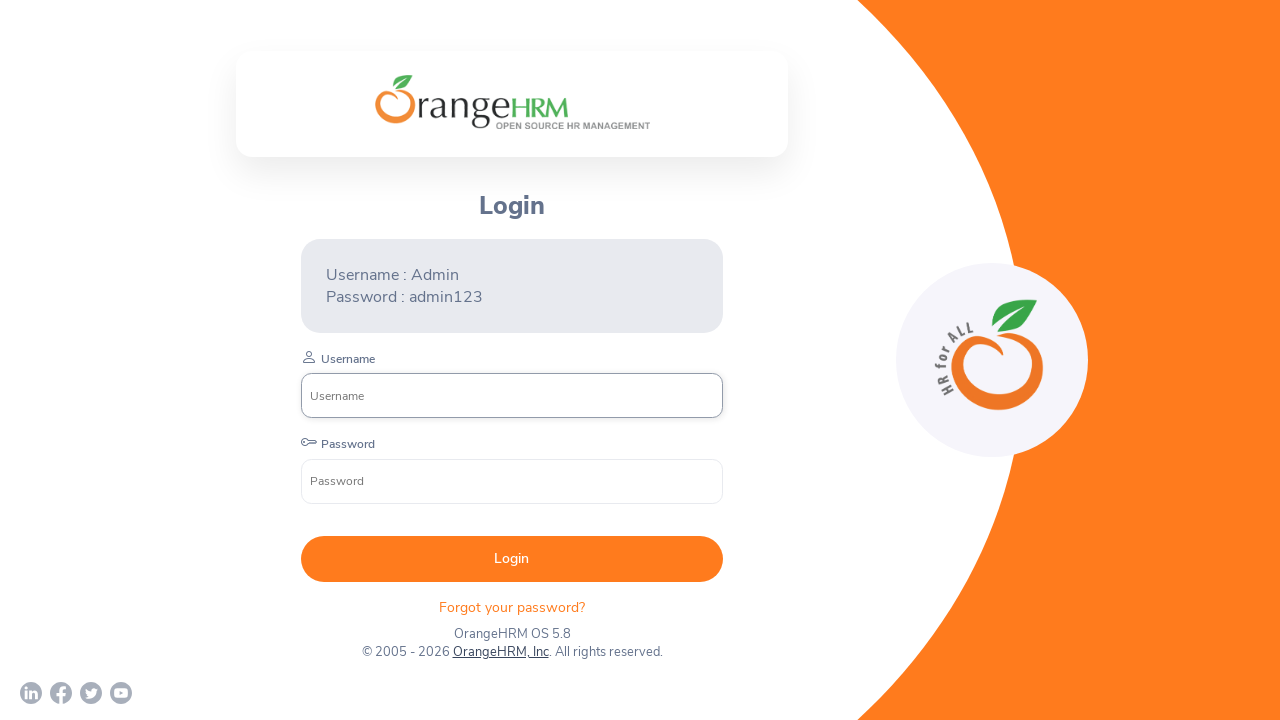

Located username input field using XPath selector
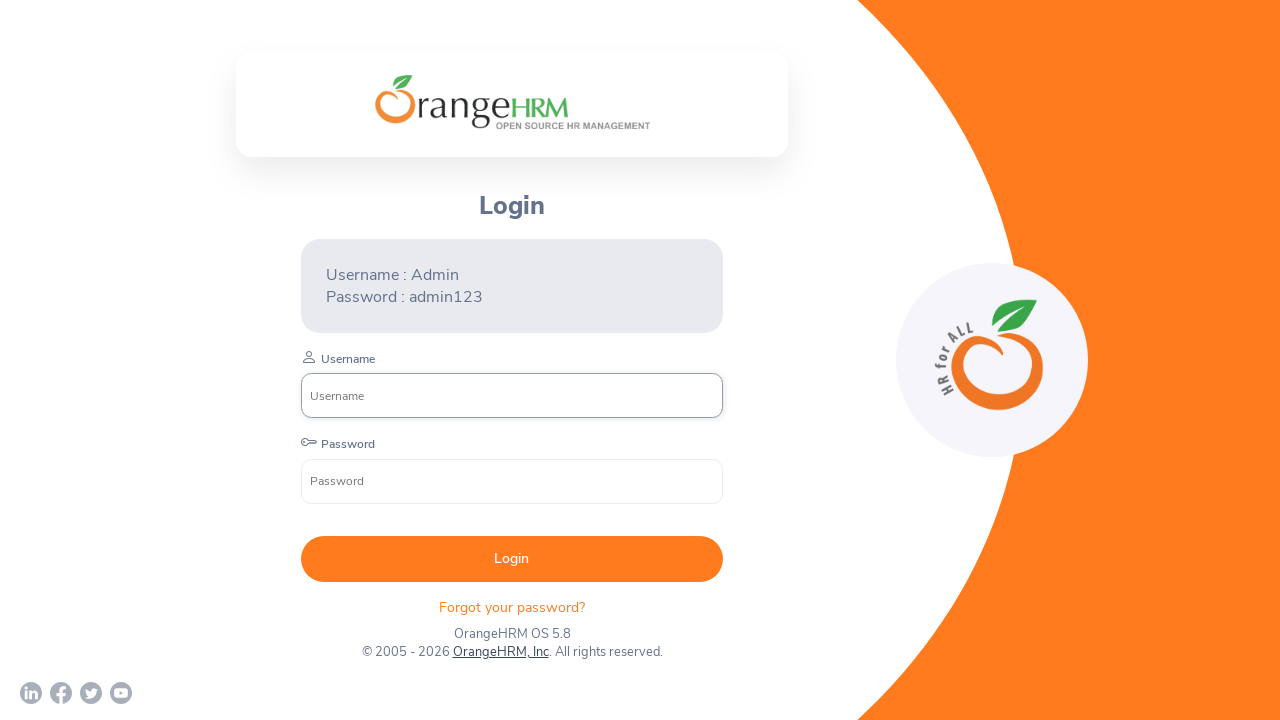

Located password input field using XPath selector
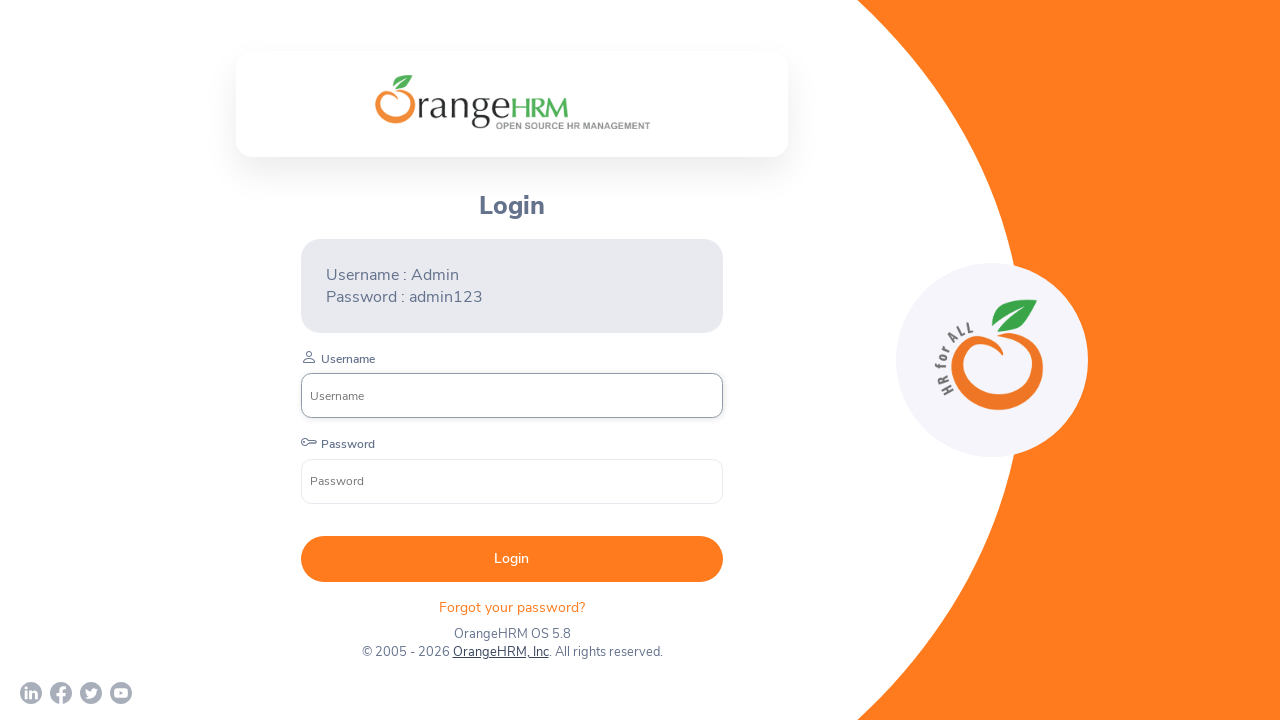

Located 'Forgot your password?' link using text selector
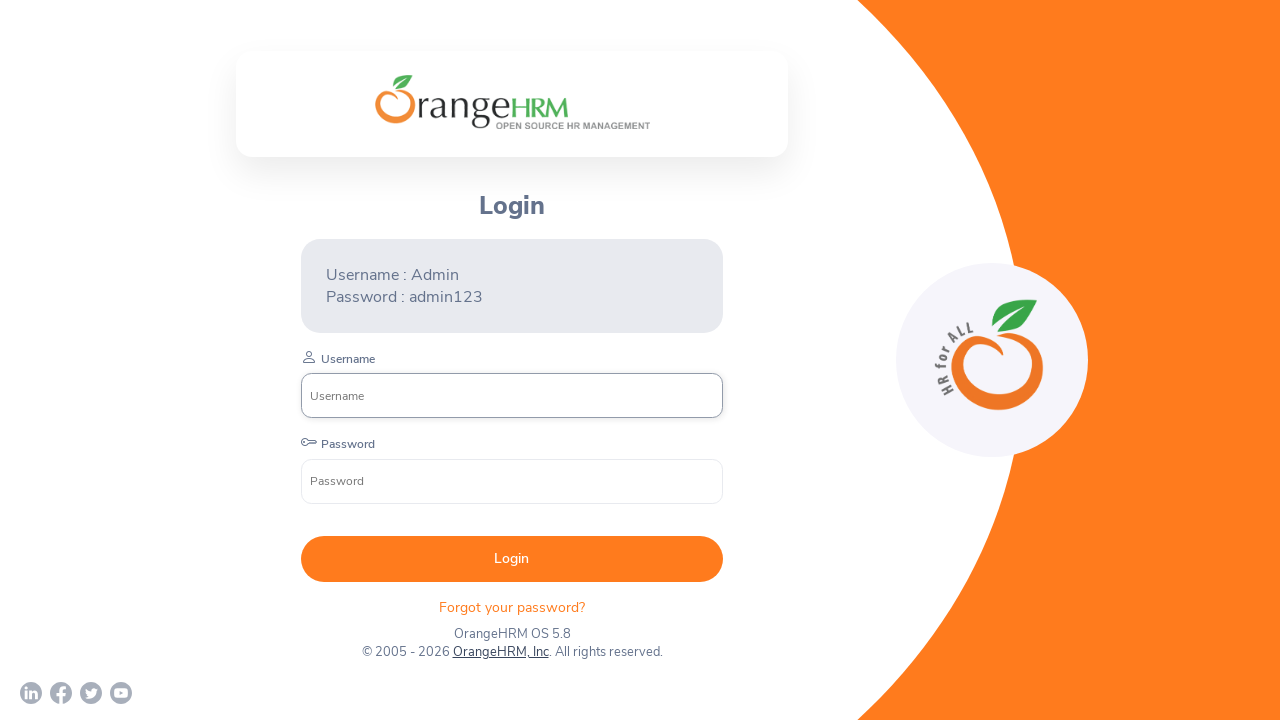

Located OrangeHRM logo image using CSS class selector
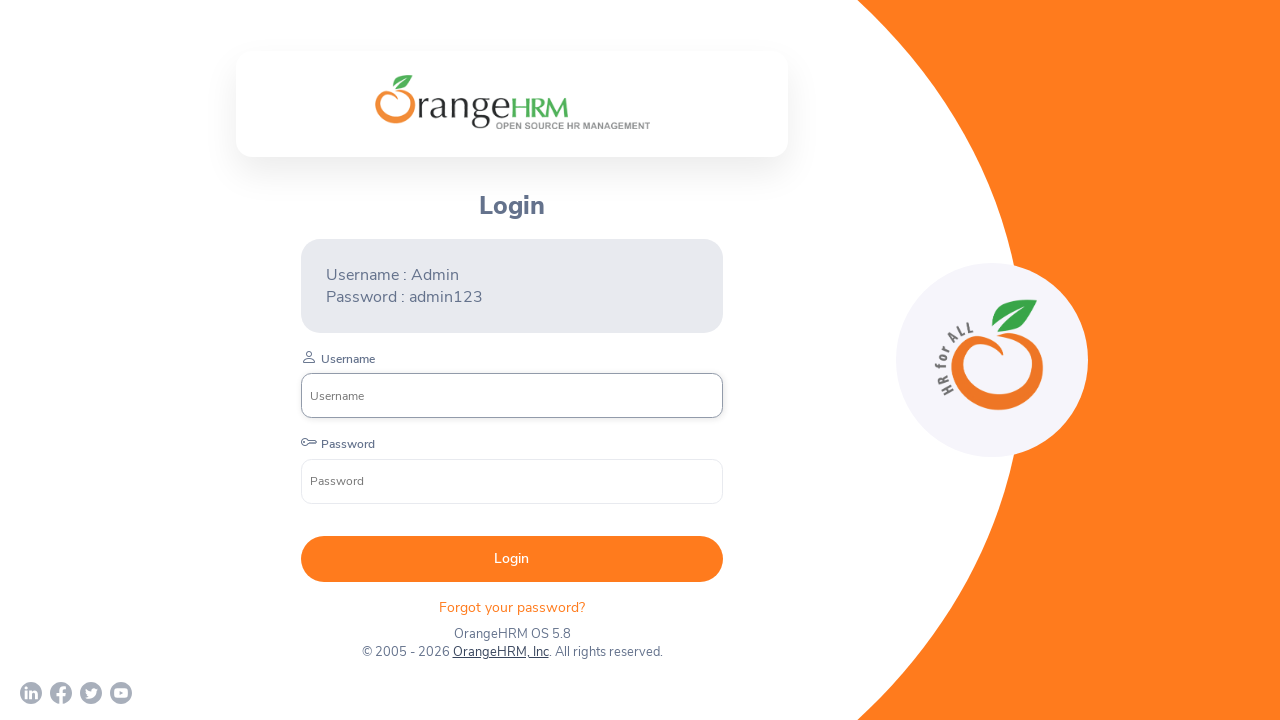

Located username input field using CSS selector
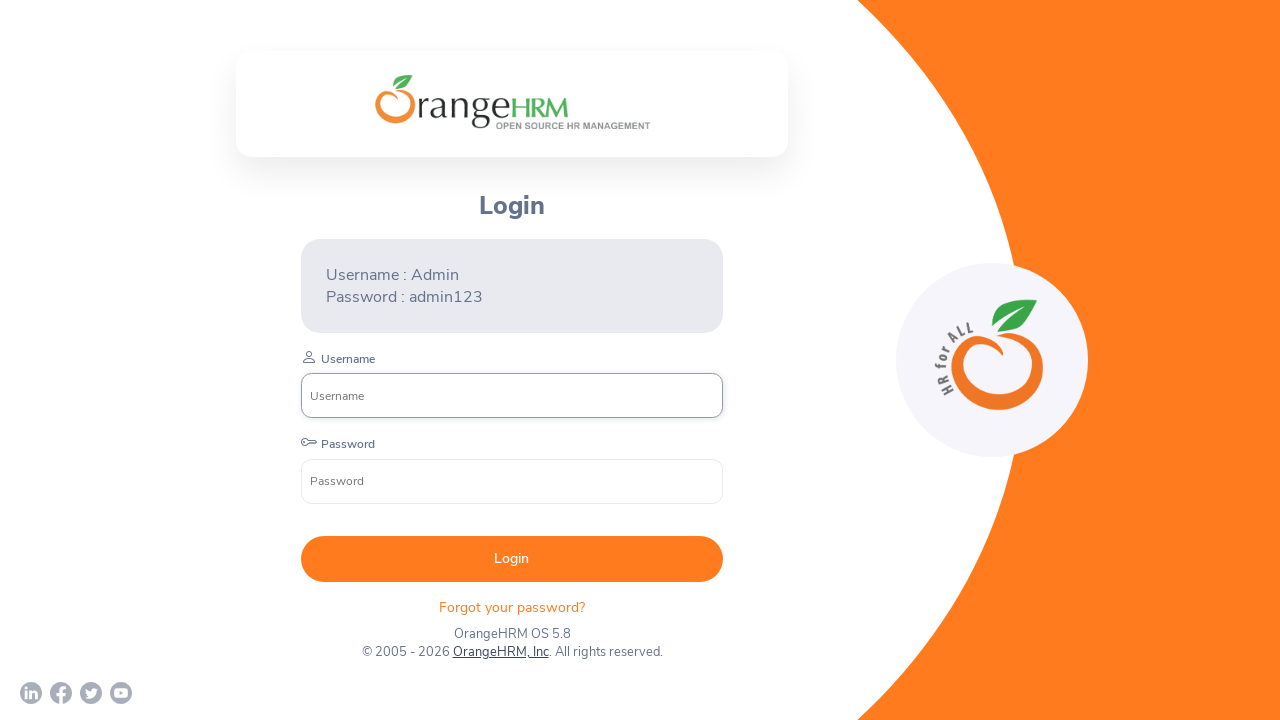

Located password input field using CSS selector
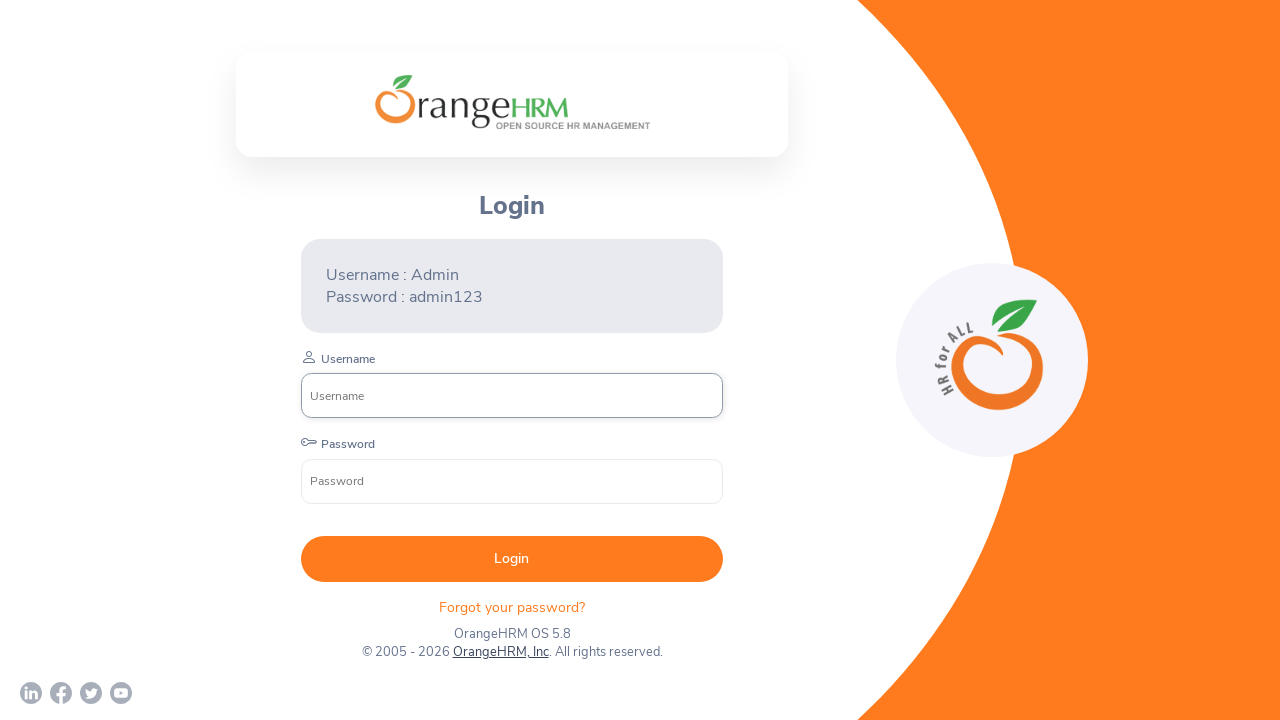

Verified 'Forgot your password?' link is accessible
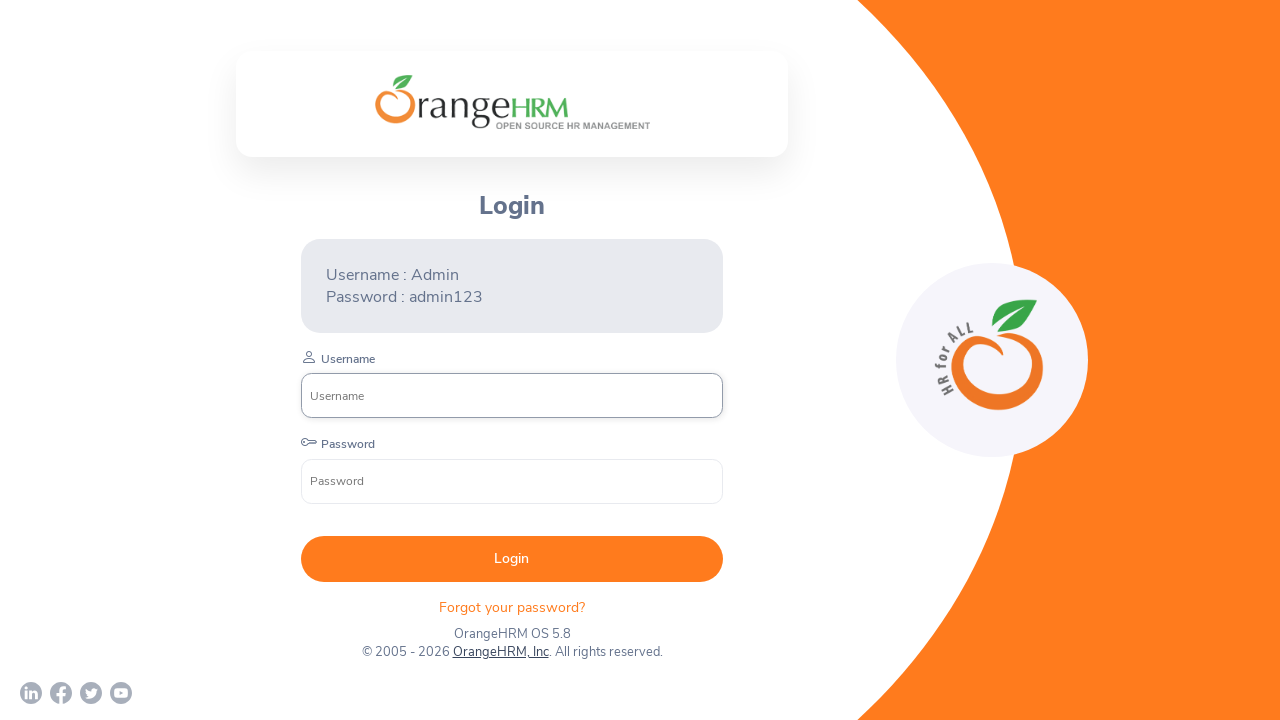

Verified OrangeHRM logo image is present on login page
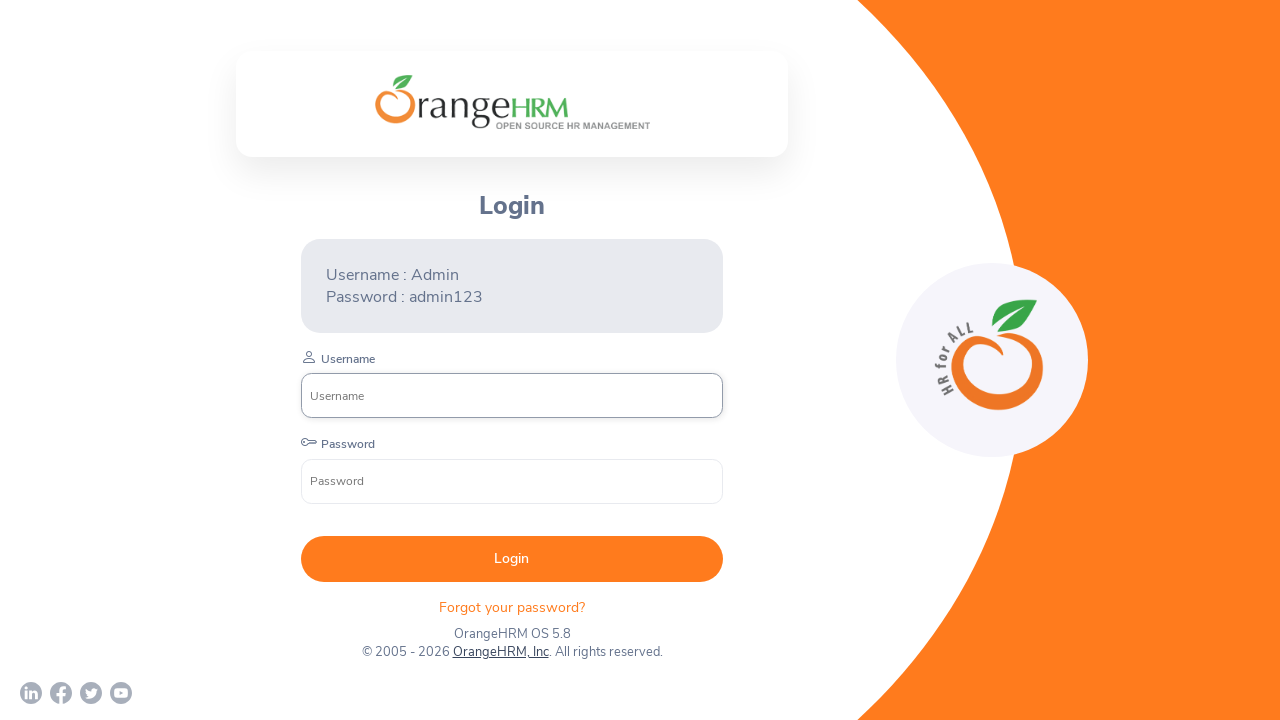

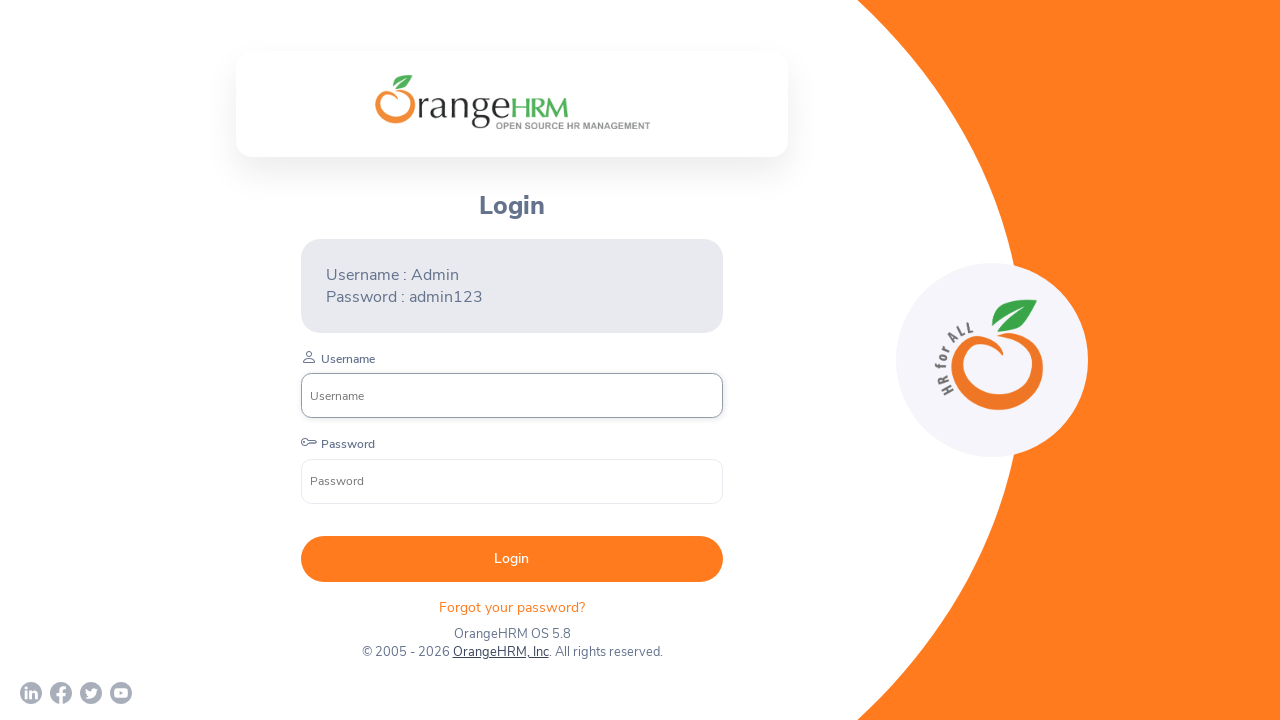